Scrolls to a specific element on the page and clicks it to expand/collapse a section

Starting URL: https://www.tutorialspoint.com/selenium/practice/select-menu.php

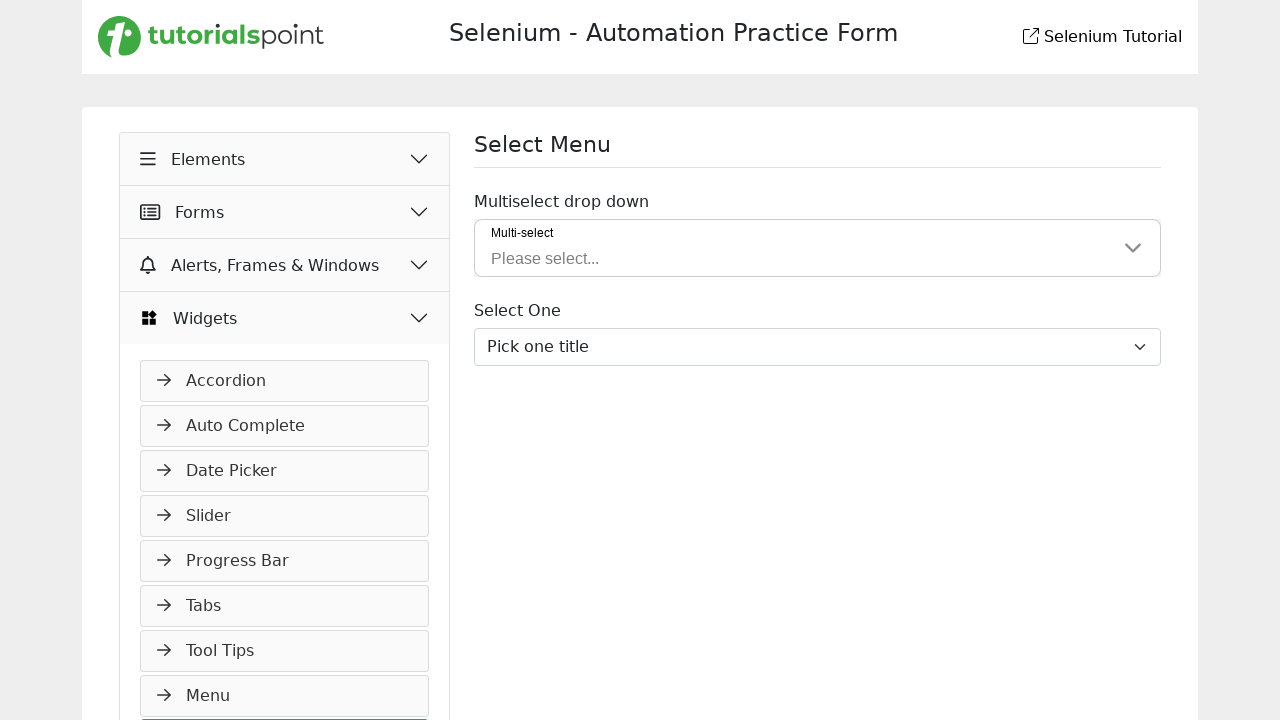

Located the button element with id 'headingFive' using XPath
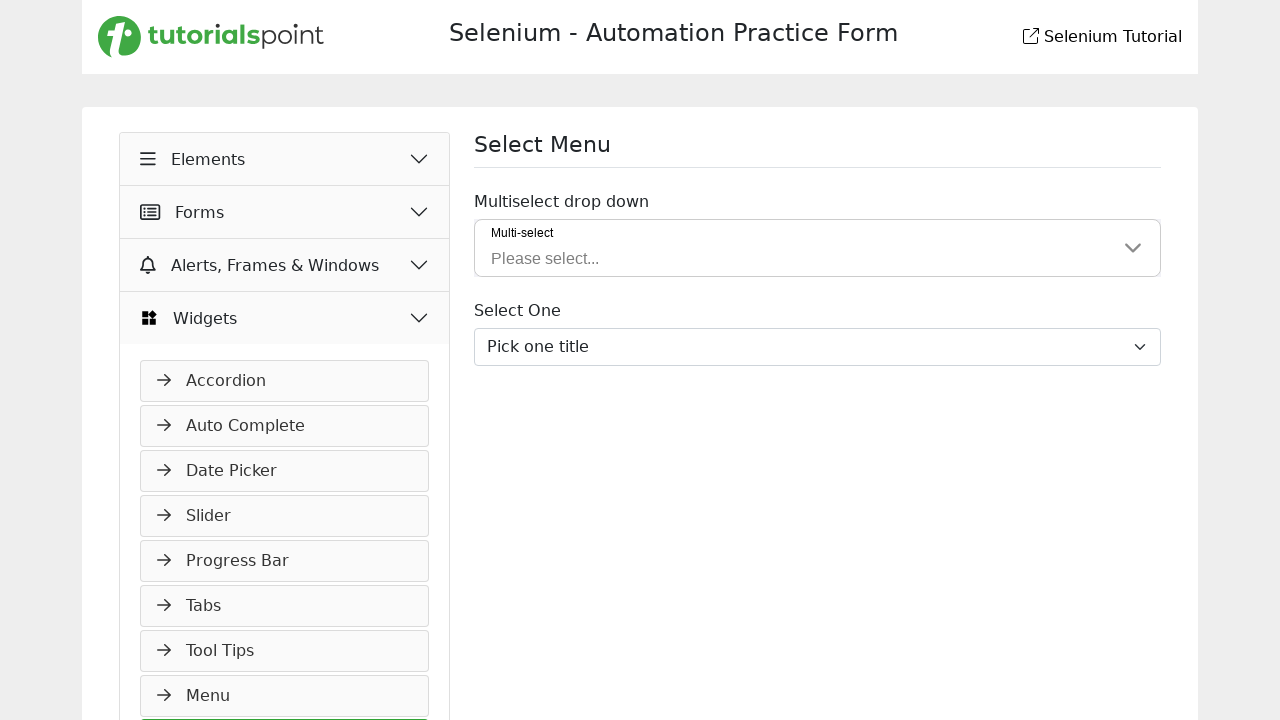

Scrolled button element into view
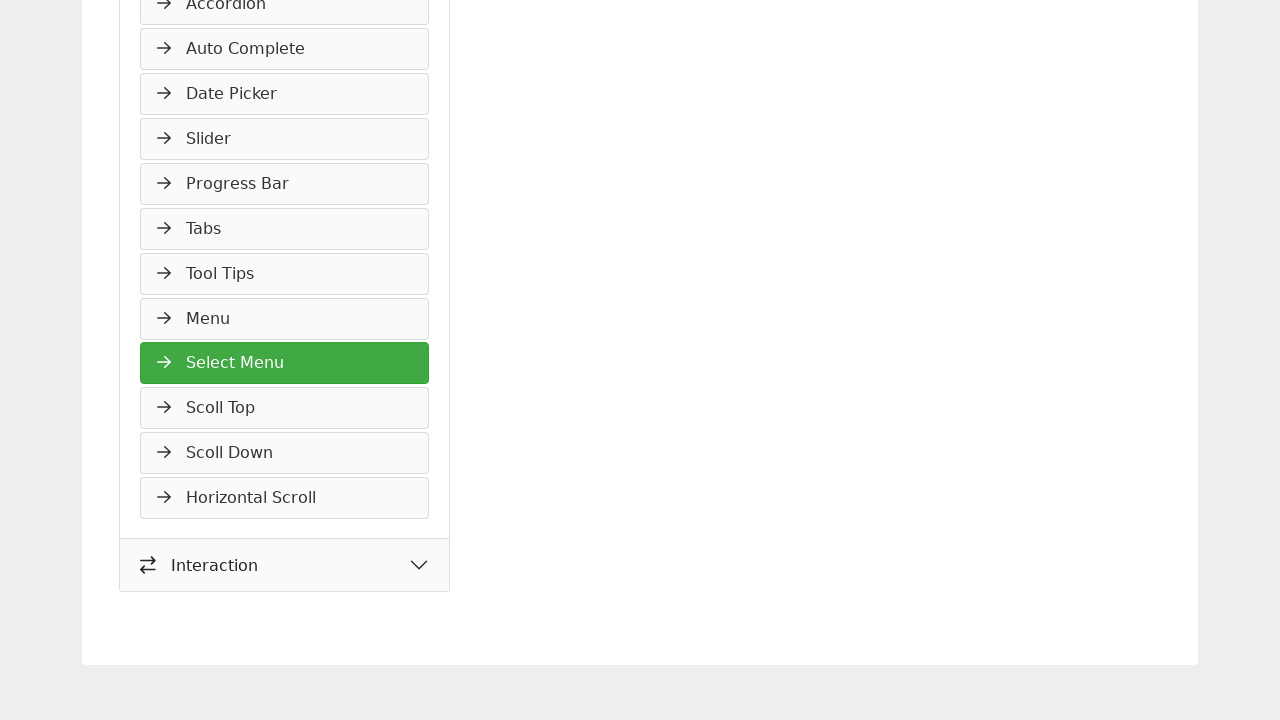

Clicked the button to expand/collapse the section at (285, 565) on xpath=//*[@id='headingFive']/button
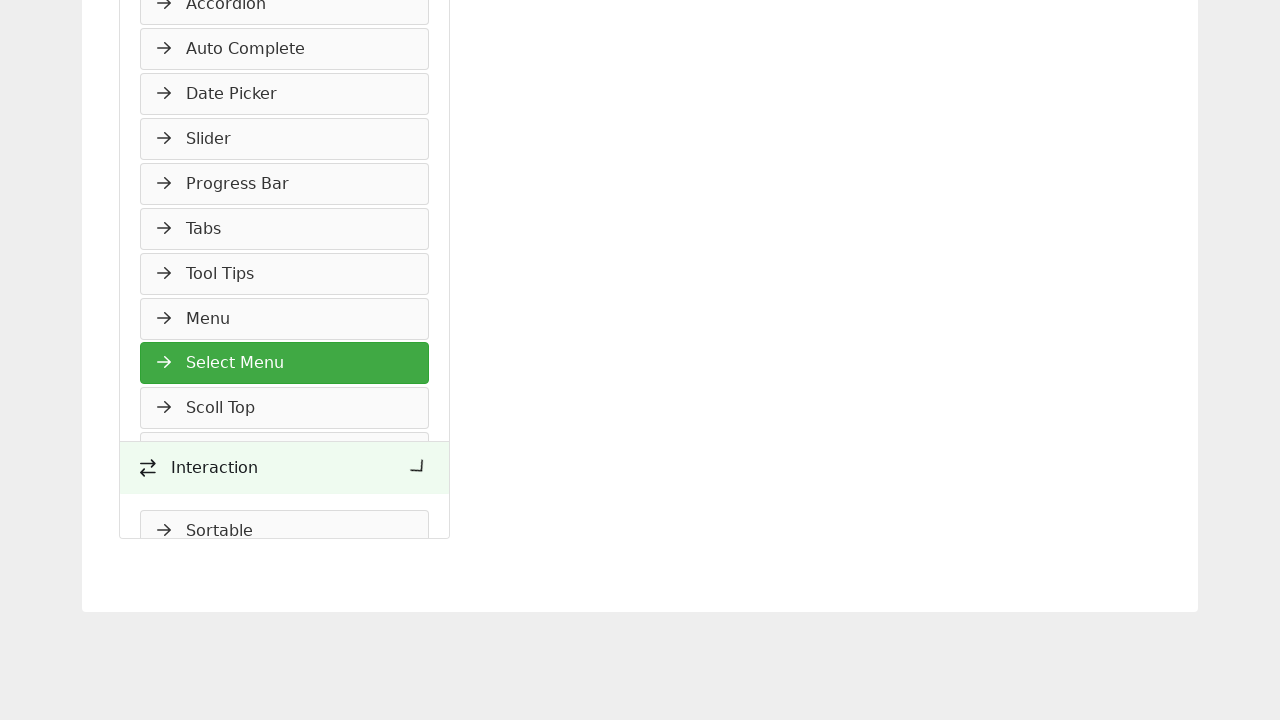

Waited 2 seconds for the section to expand/collapse
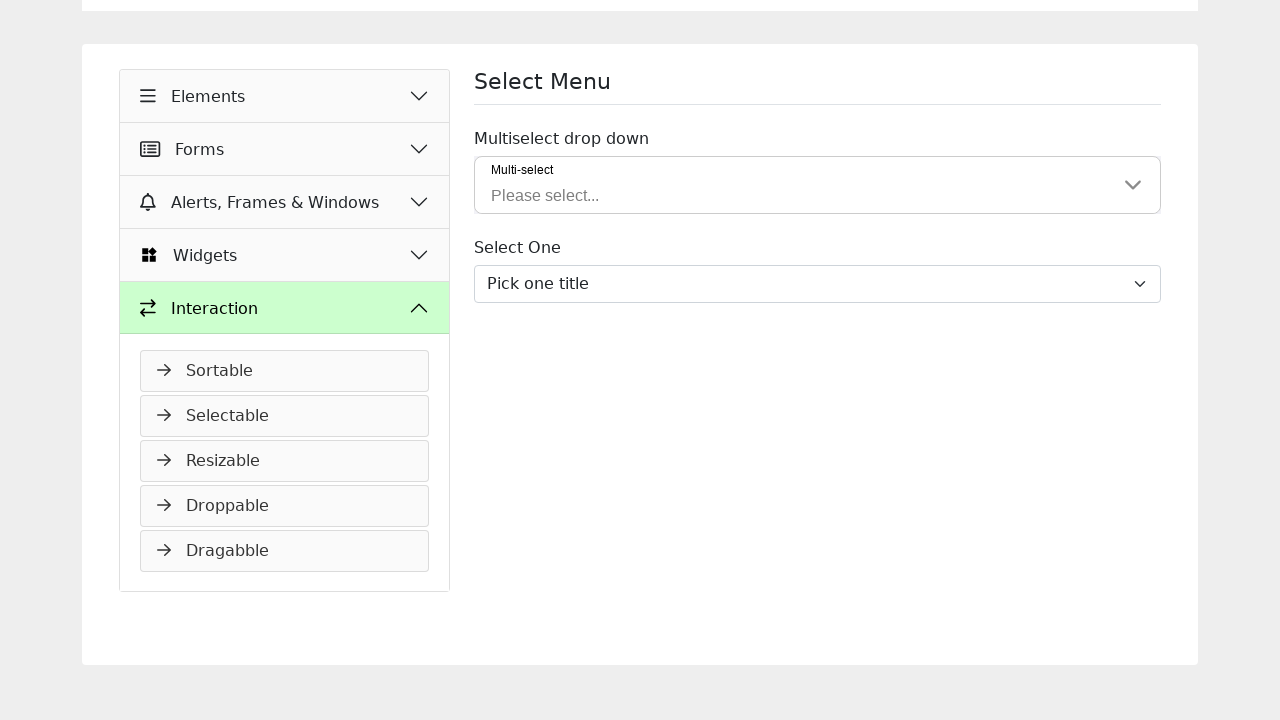

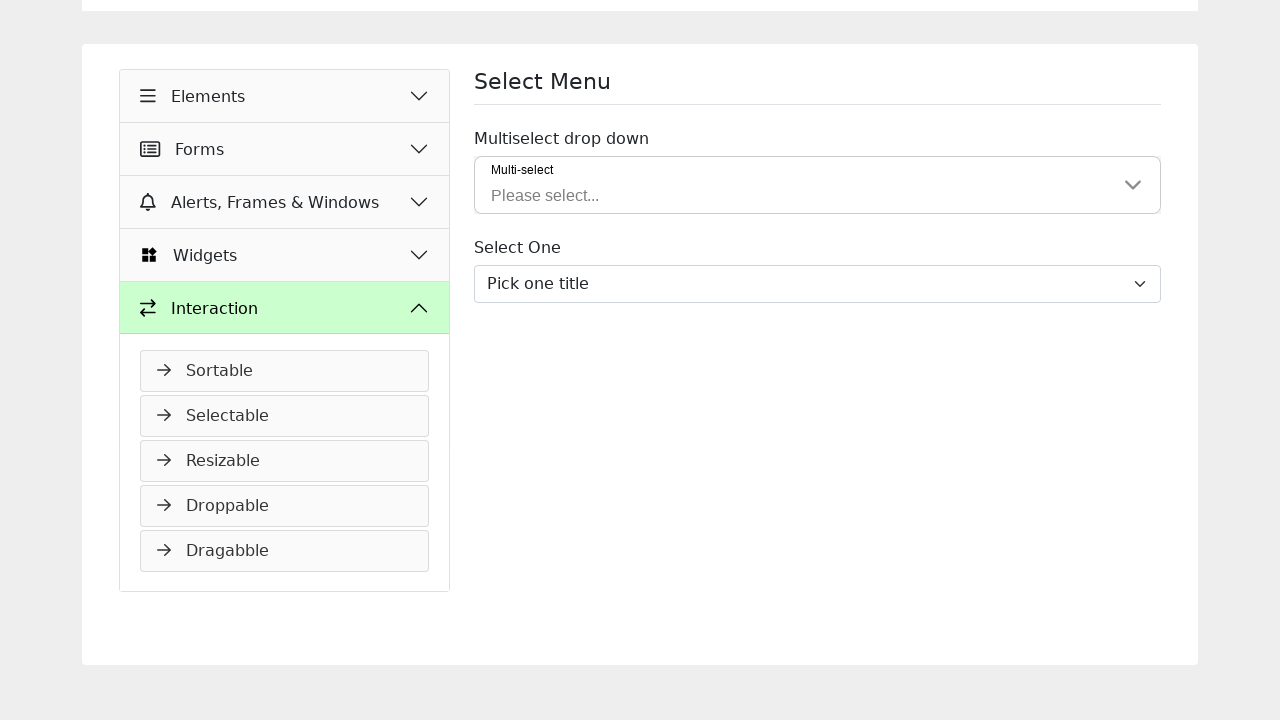